Tests that new todo items are appended to the bottom of the list by creating 3 items and verifying the count displays correctly

Starting URL: https://demo.playwright.dev/todomvc

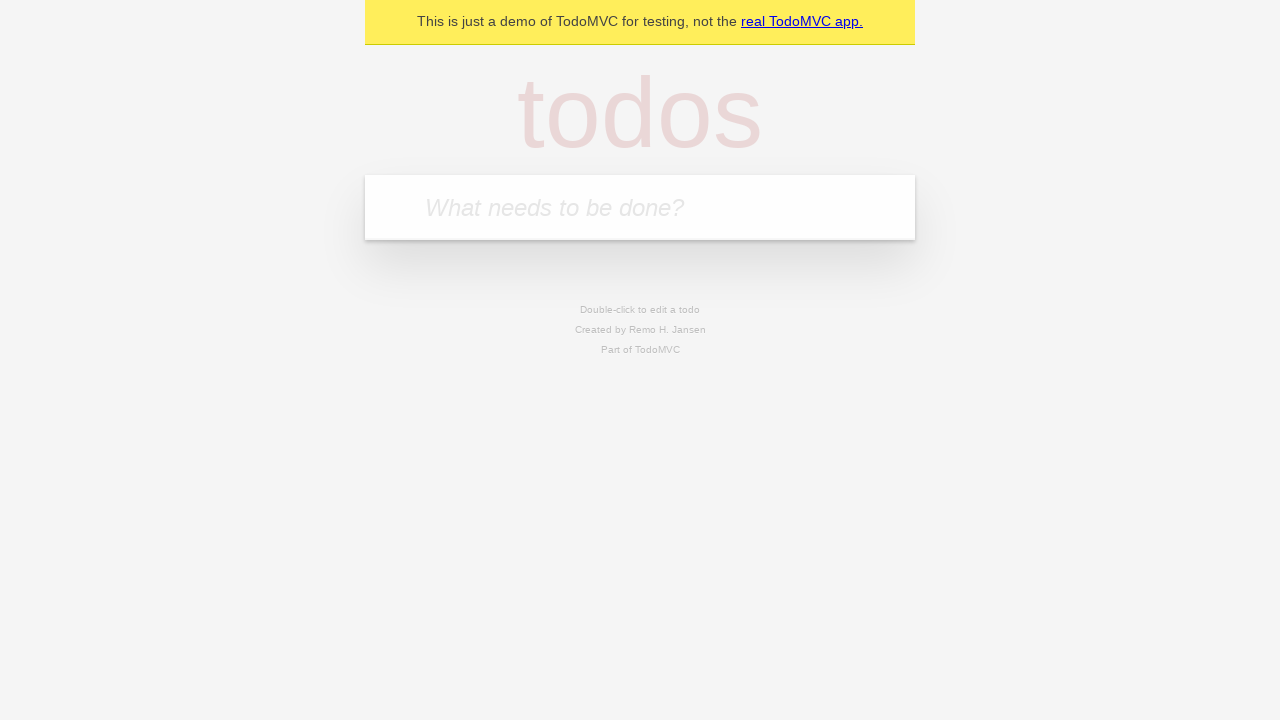

Filled todo input with 'buy some cheese' on internal:attr=[placeholder="What needs to be done?"i]
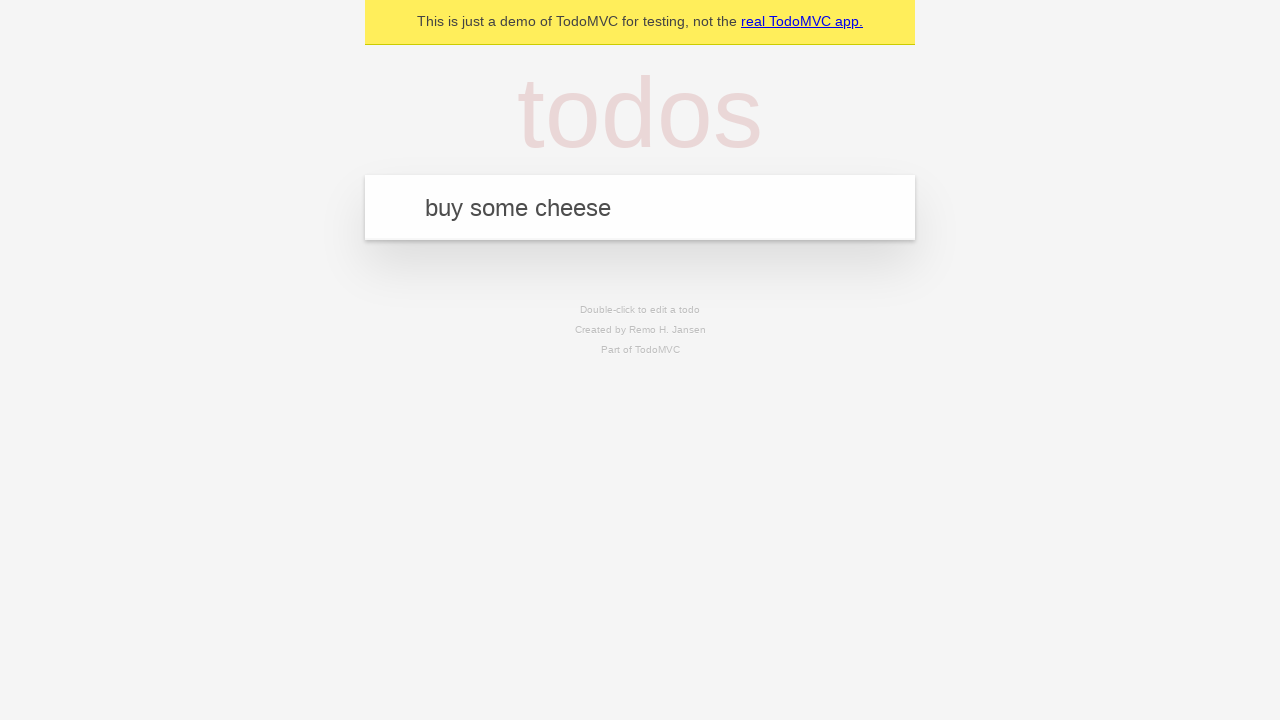

Pressed Enter to add first todo item on internal:attr=[placeholder="What needs to be done?"i]
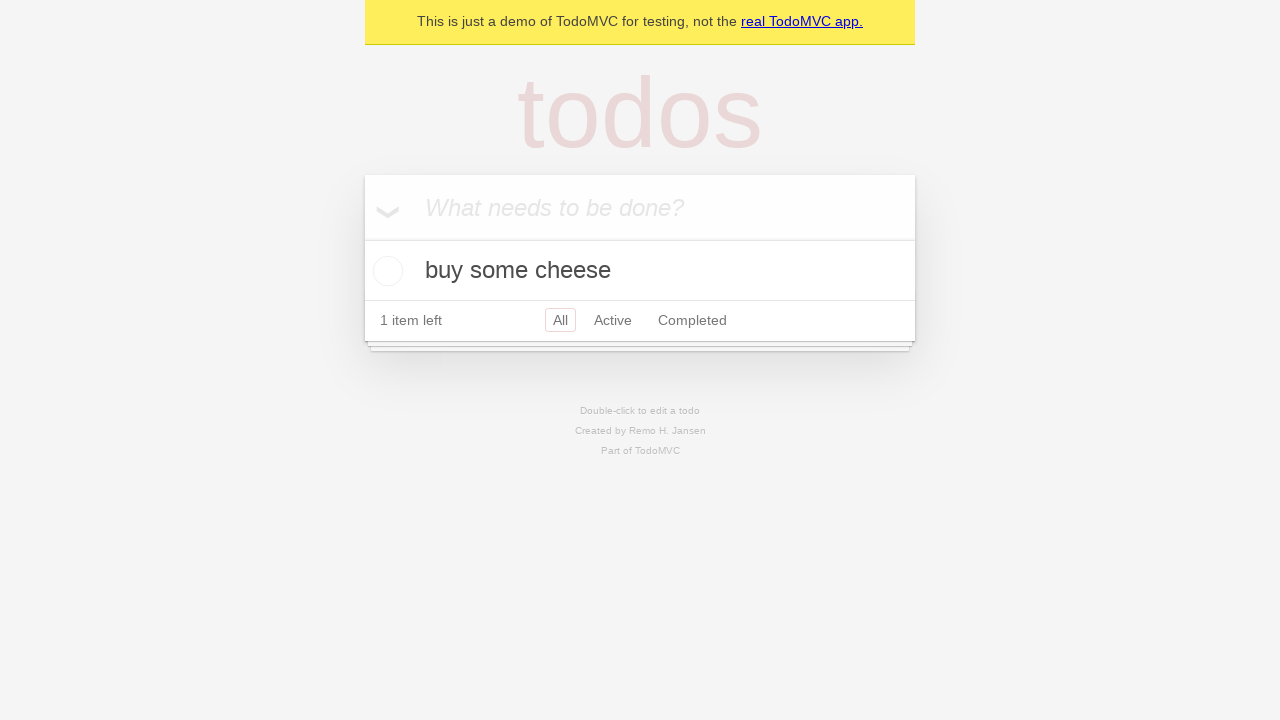

Filled todo input with 'feed the cat' on internal:attr=[placeholder="What needs to be done?"i]
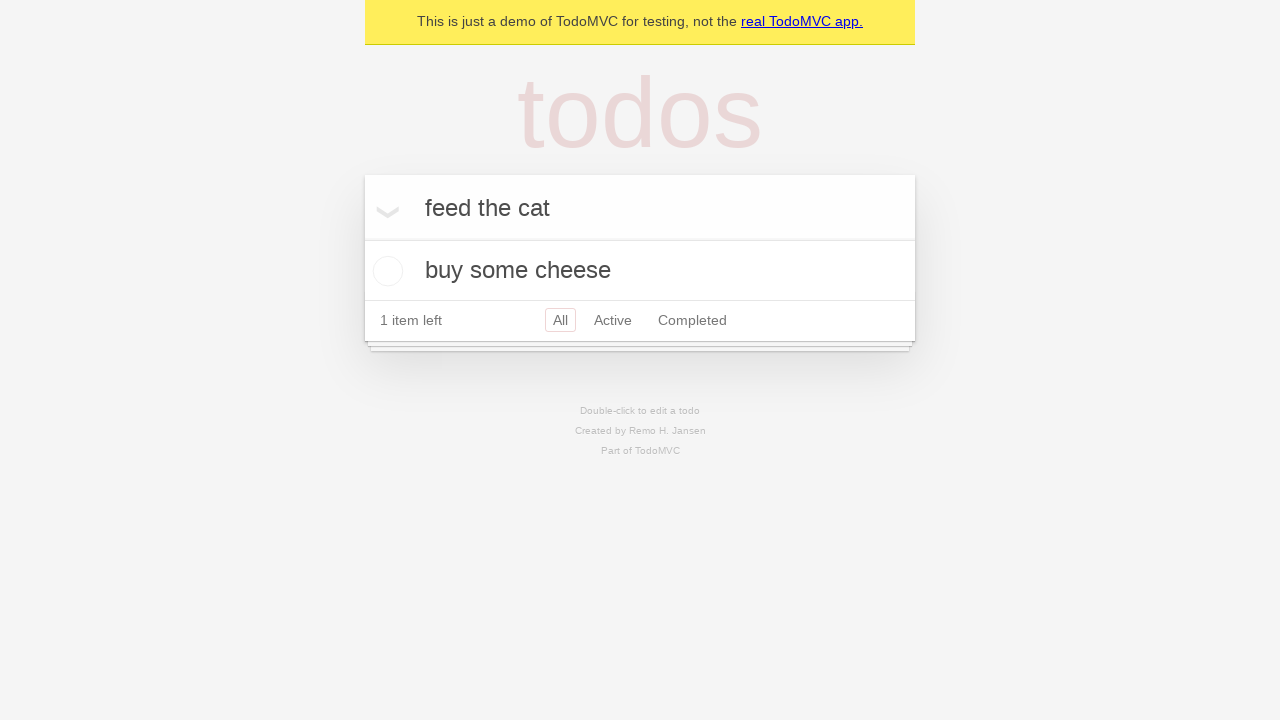

Pressed Enter to add second todo item on internal:attr=[placeholder="What needs to be done?"i]
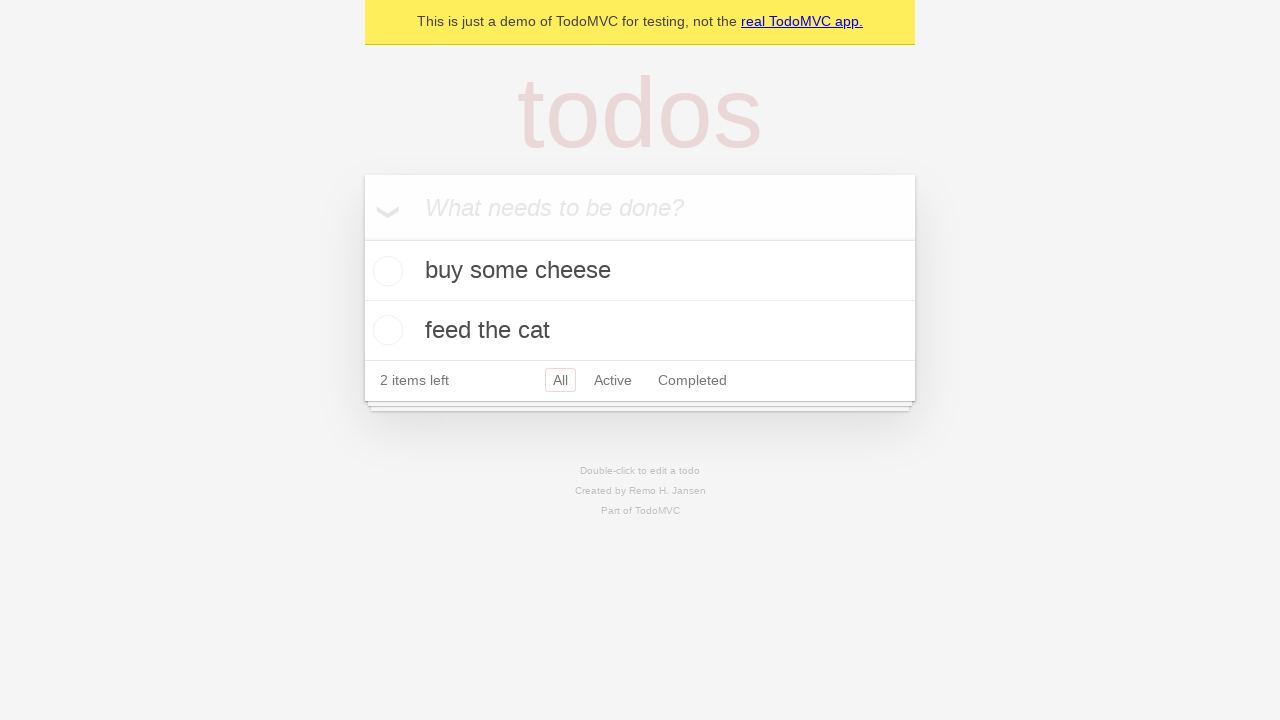

Filled todo input with 'book a doctors appointment' on internal:attr=[placeholder="What needs to be done?"i]
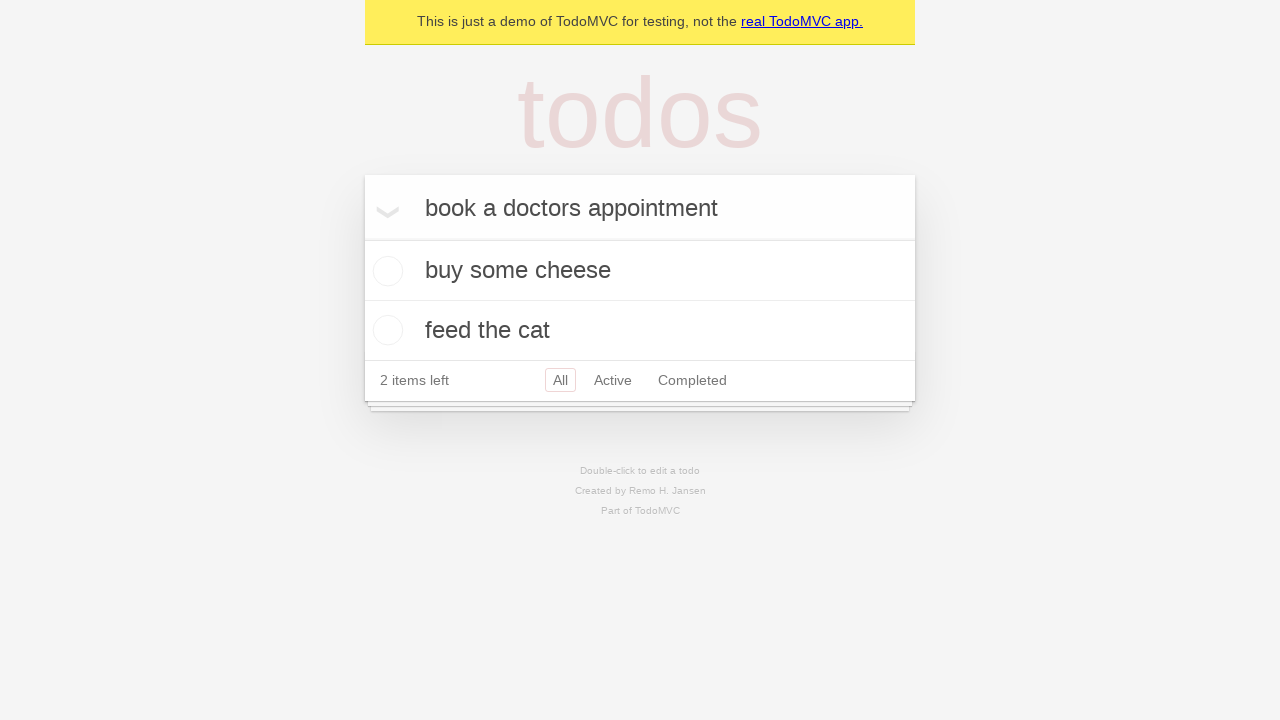

Pressed Enter to add third todo item on internal:attr=[placeholder="What needs to be done?"i]
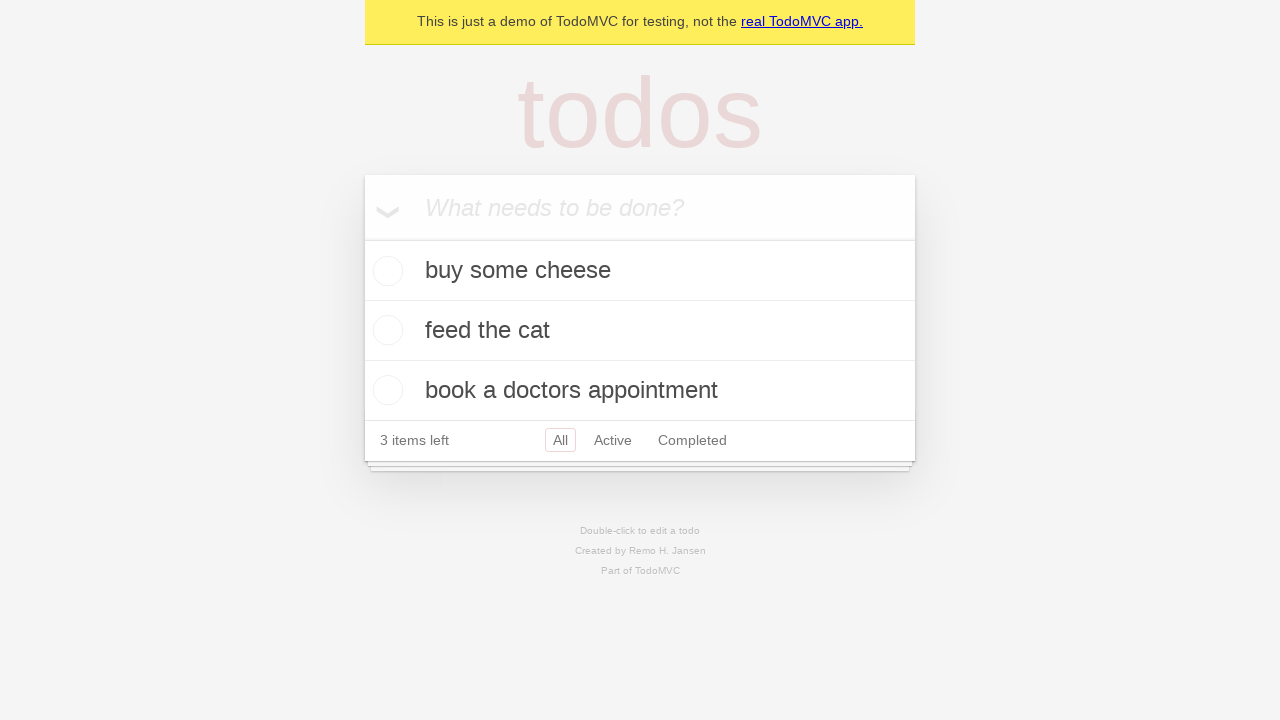

Verified '3 items left' text is visible - all items appended successfully
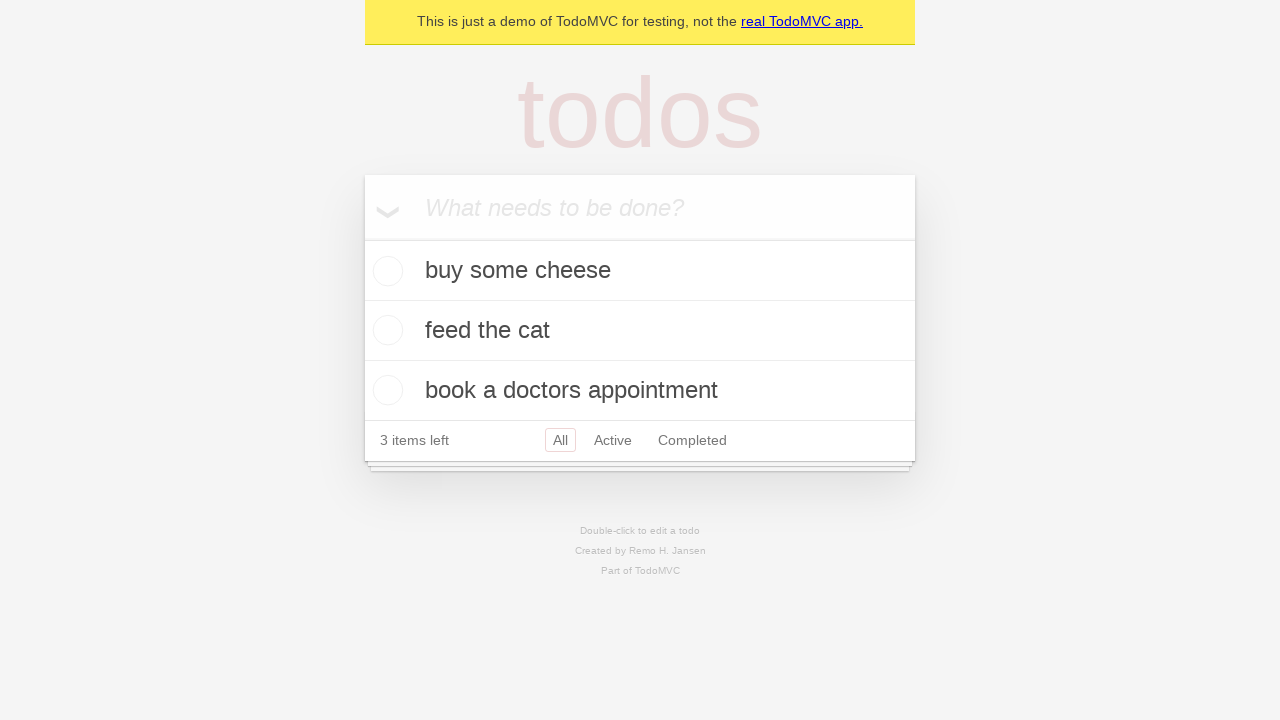

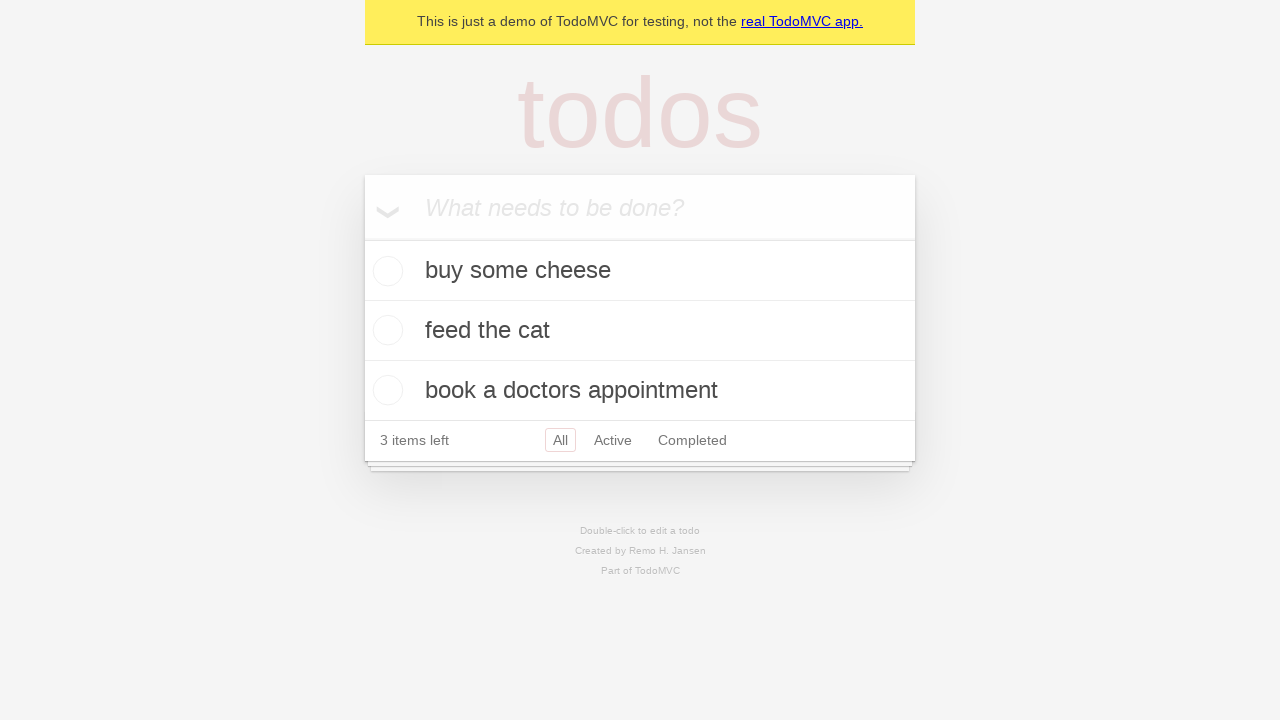